Tests link navigation by clicking a link text, navigating back, and clicking via partial link text

Starting URL: https://www.selenium.dev/selenium/web/web-form.html

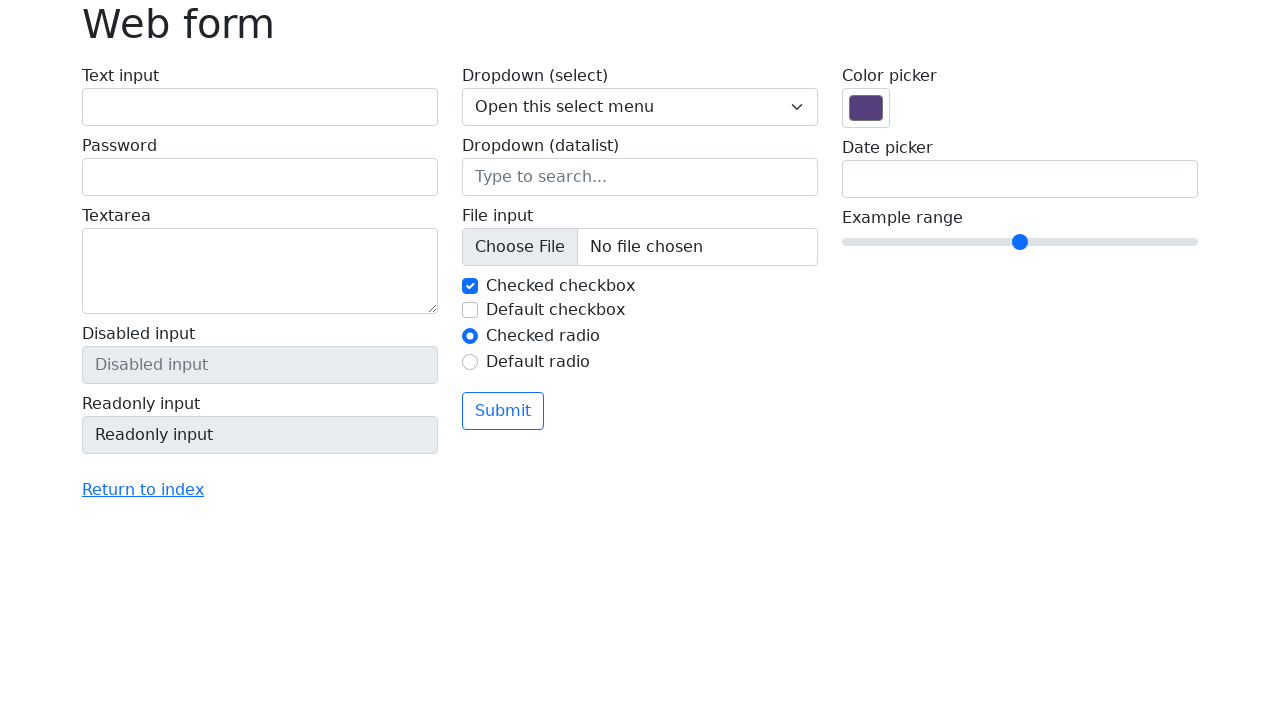

Clicked link with full text 'Return to index' at (143, 490) on text=Return to index
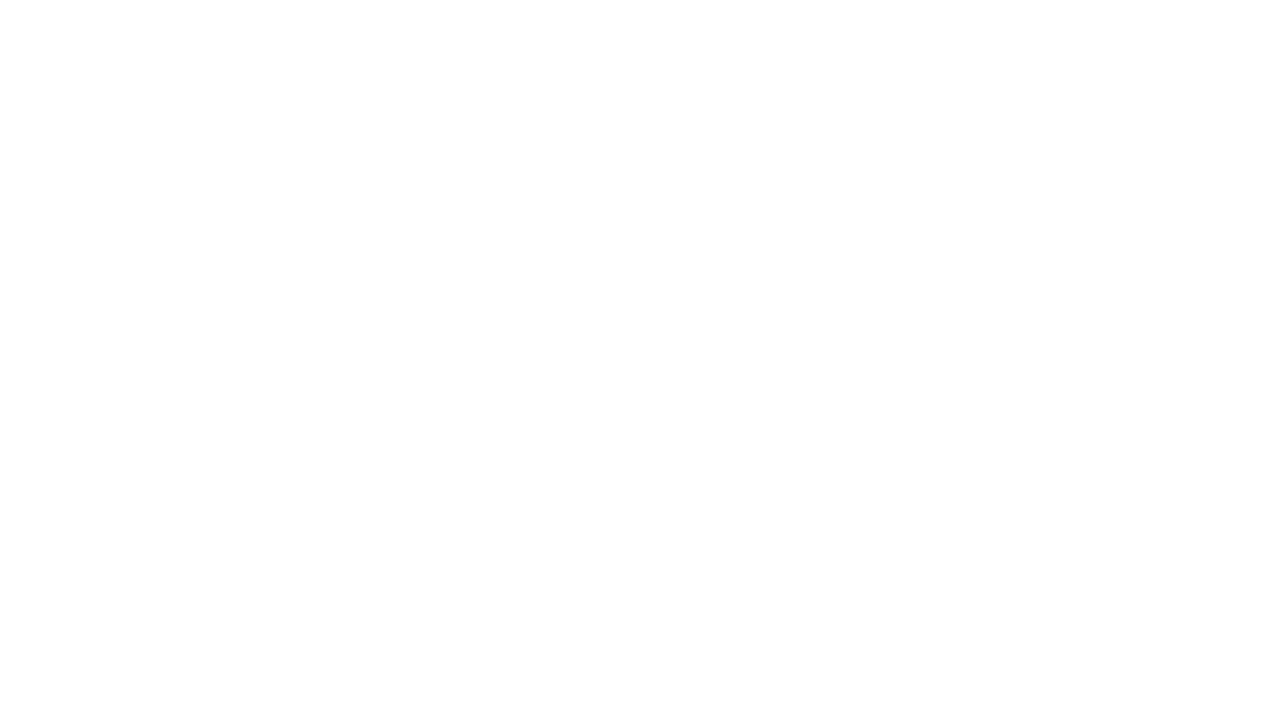

Navigated back to previous page
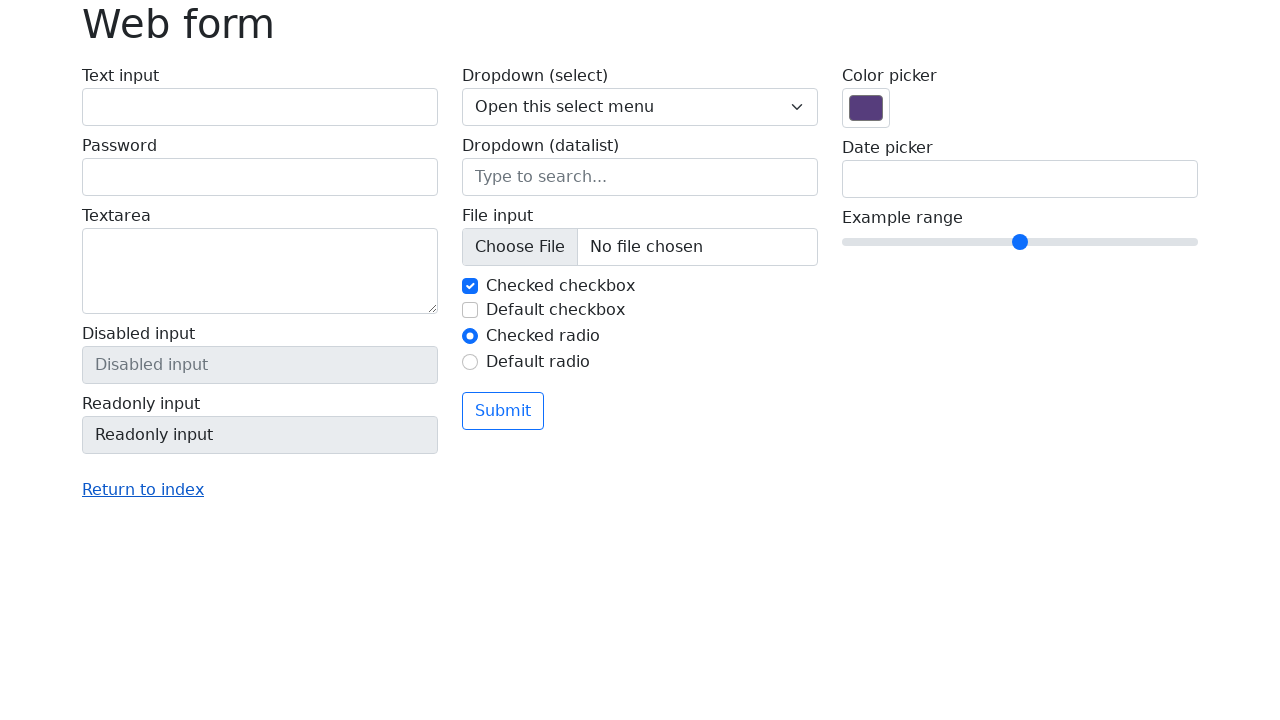

Clicked link with partial text 'Return' at (143, 490) on text=Return
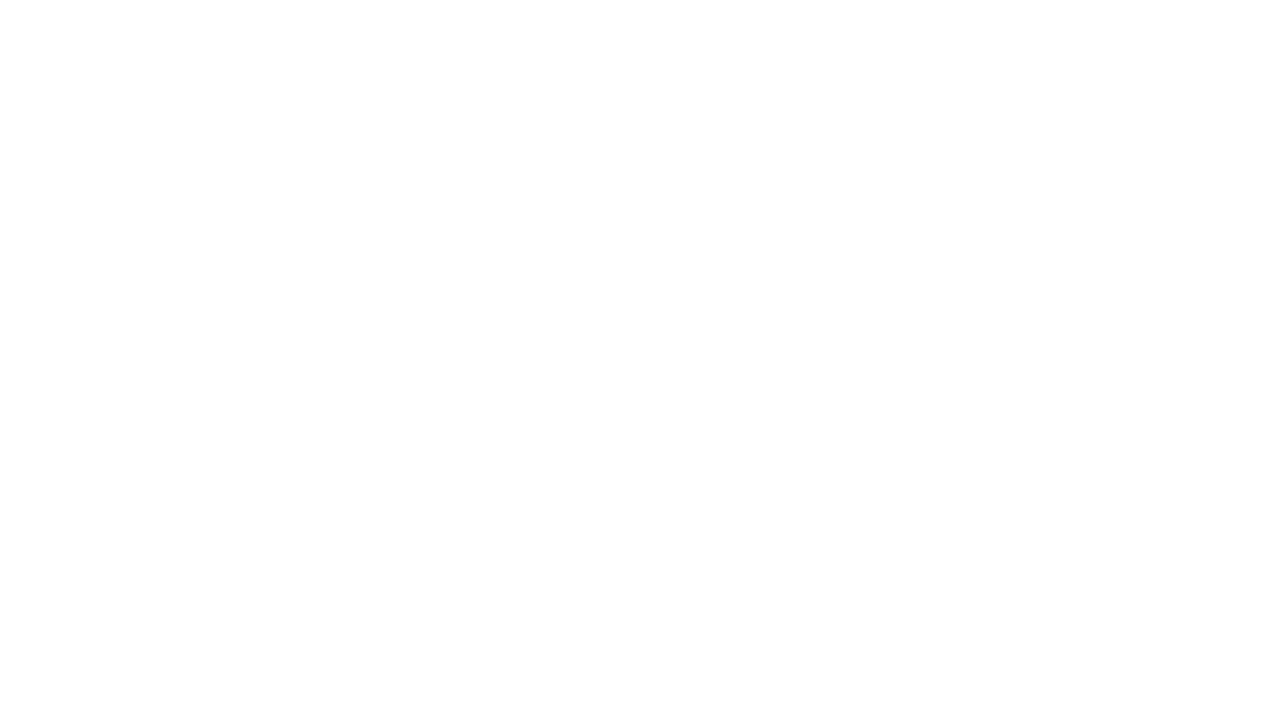

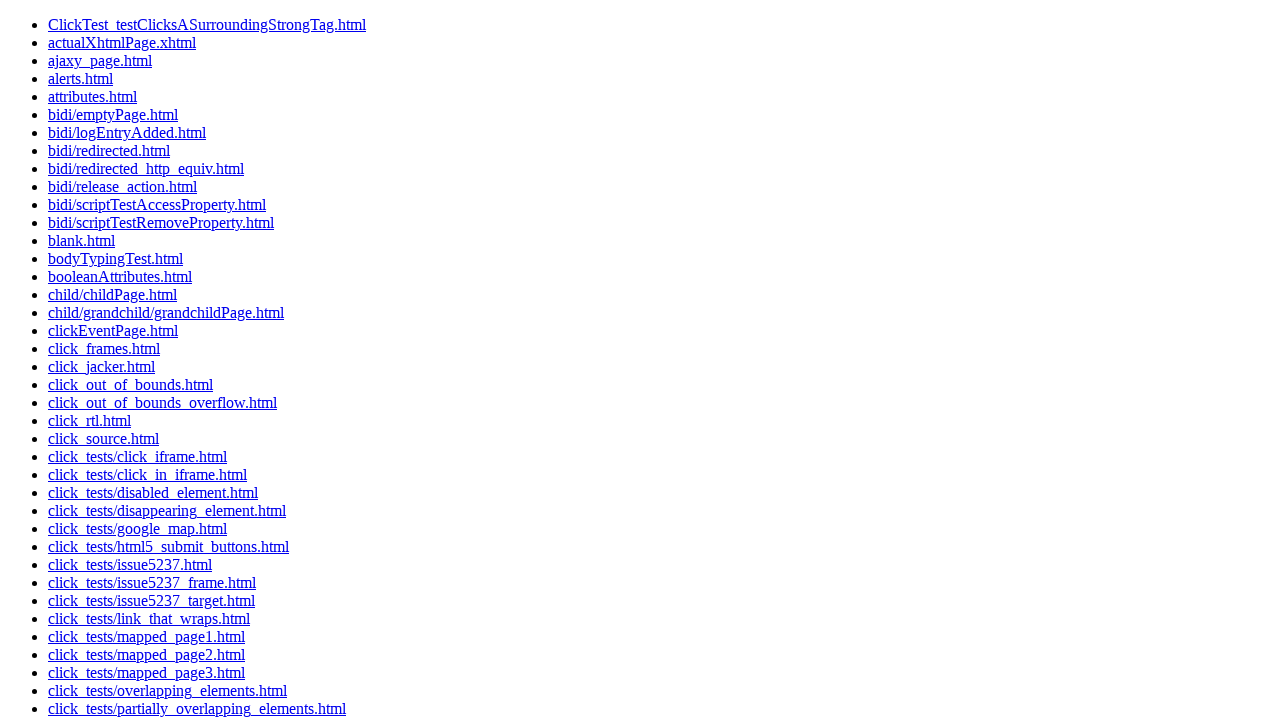